Tests browser window management by maximizing, resizing, and repositioning the browser window

Starting URL: https://www.selenium.dev/

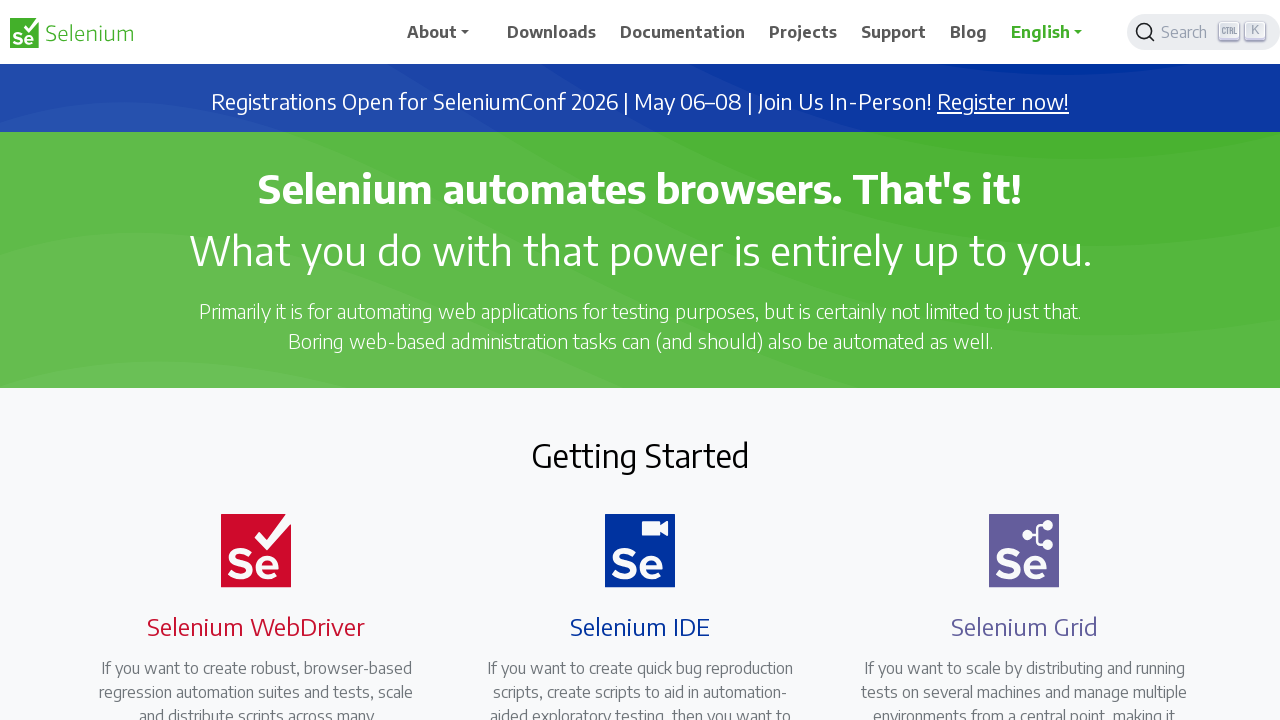

Navigated to https://www.selenium.dev/
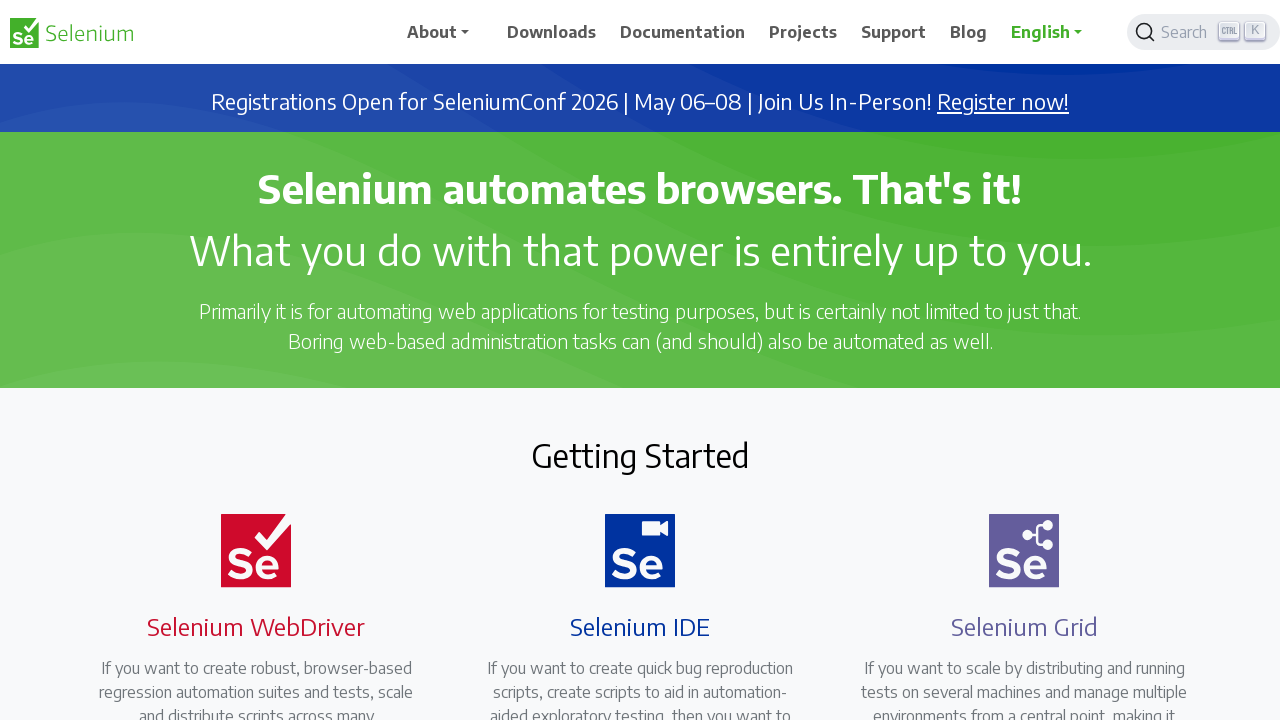

Maximized browser window to 1920x1080
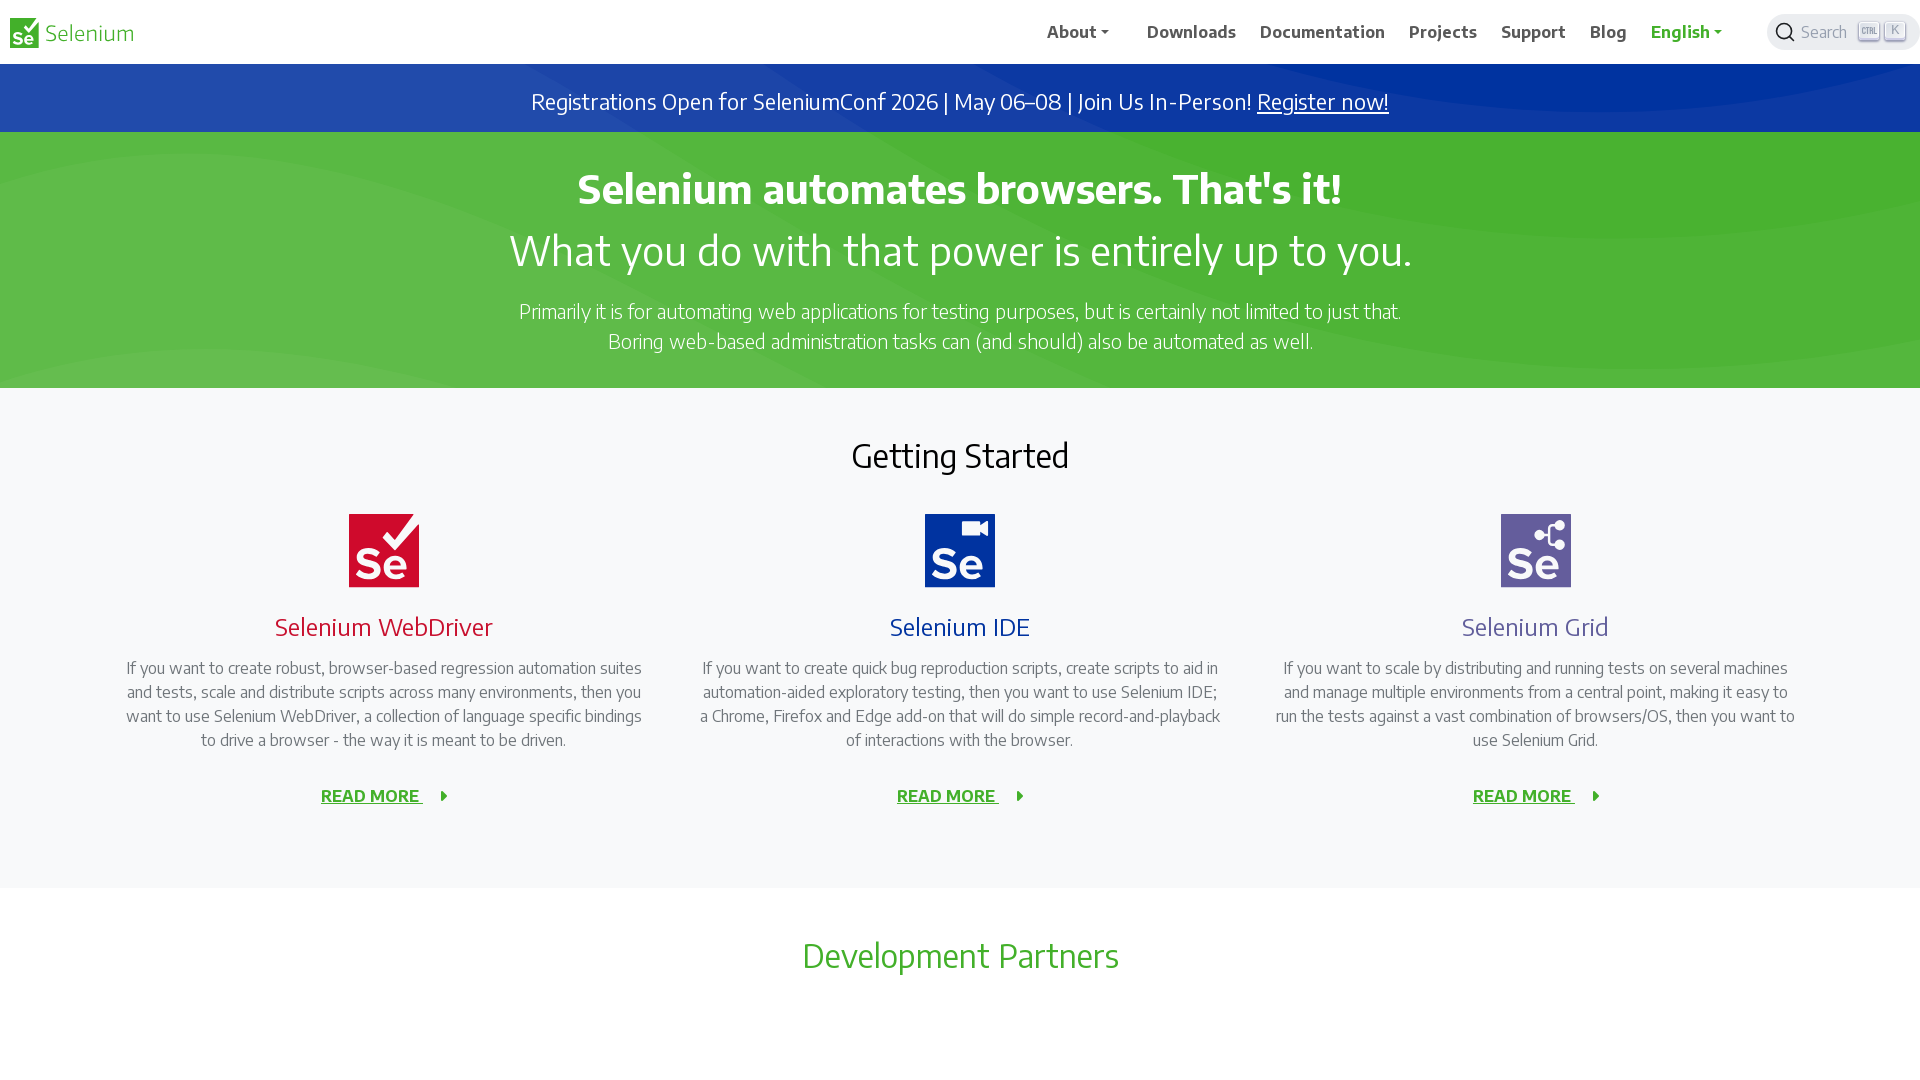

Resized browser window to smaller dimensions 300x400
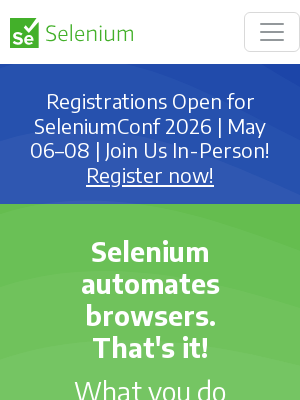

Resized browser window to 800x600
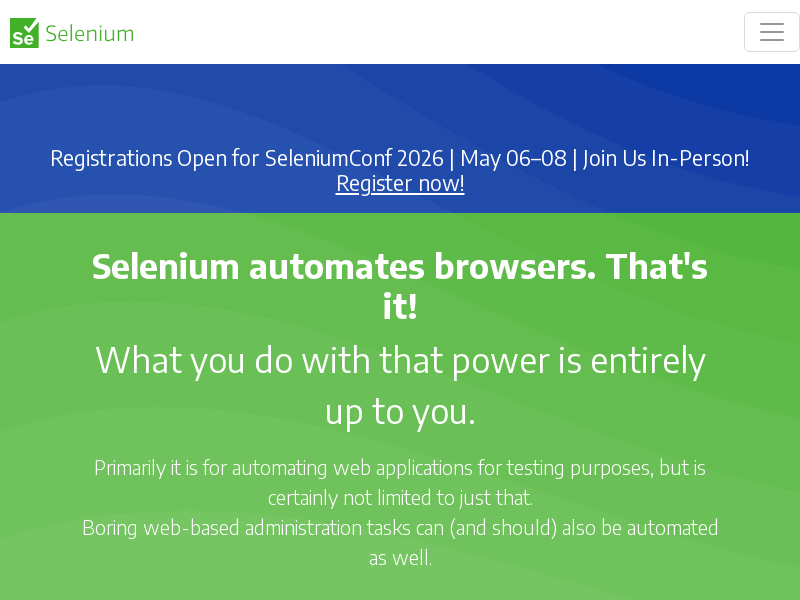

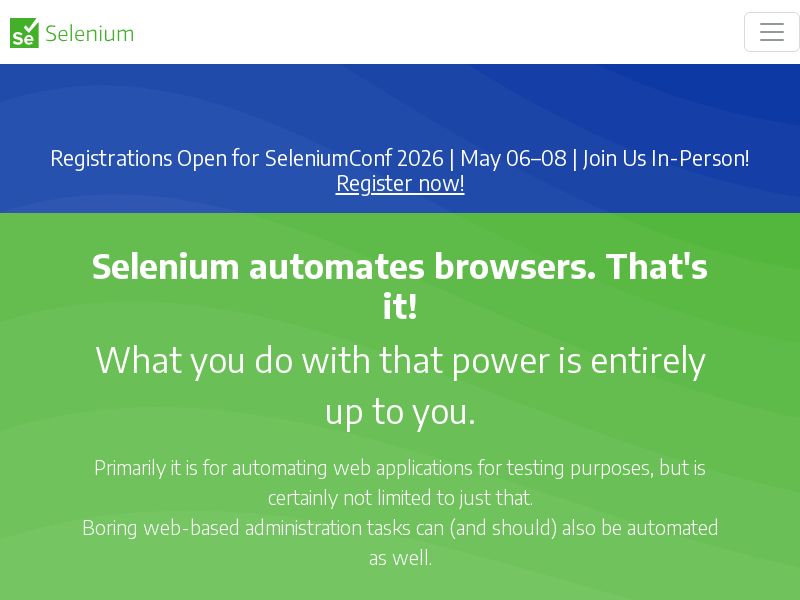